Tests confirmation alert handling by triggering an alert dialog and accepting it

Starting URL: https://demoqa.com/alerts

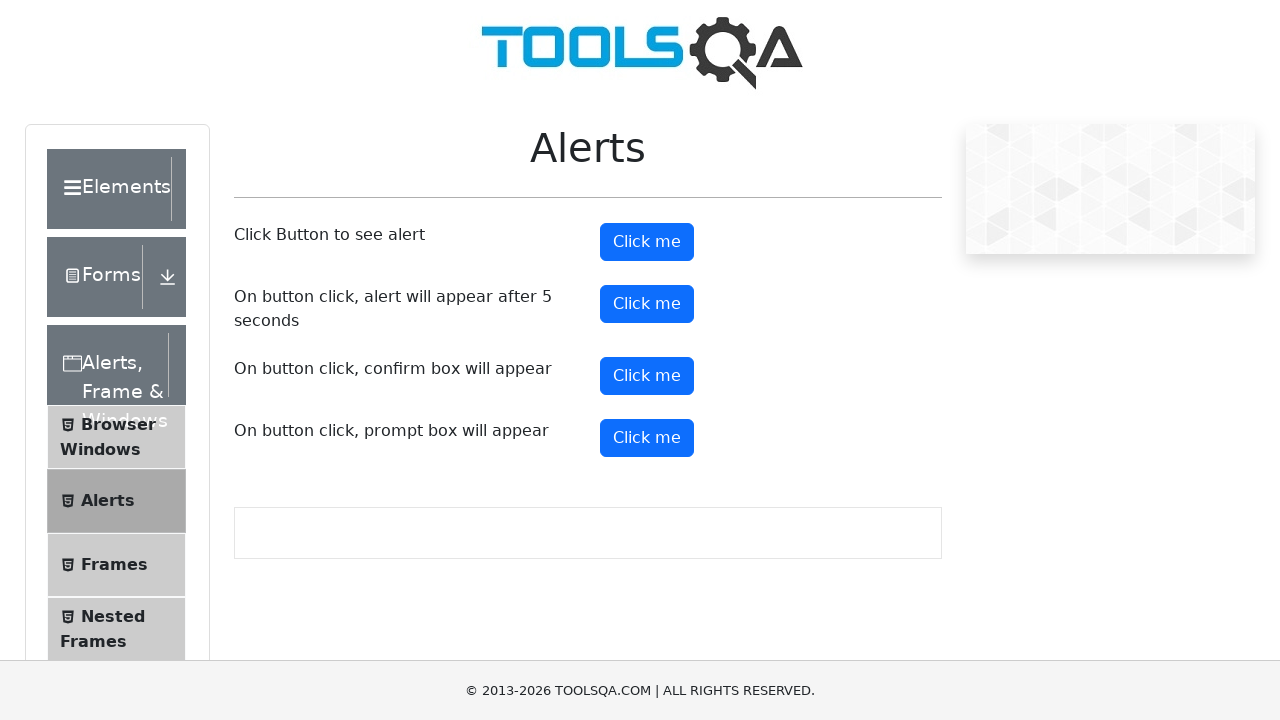

Clicked button to trigger confirmation alert at (647, 376) on #confirmButton
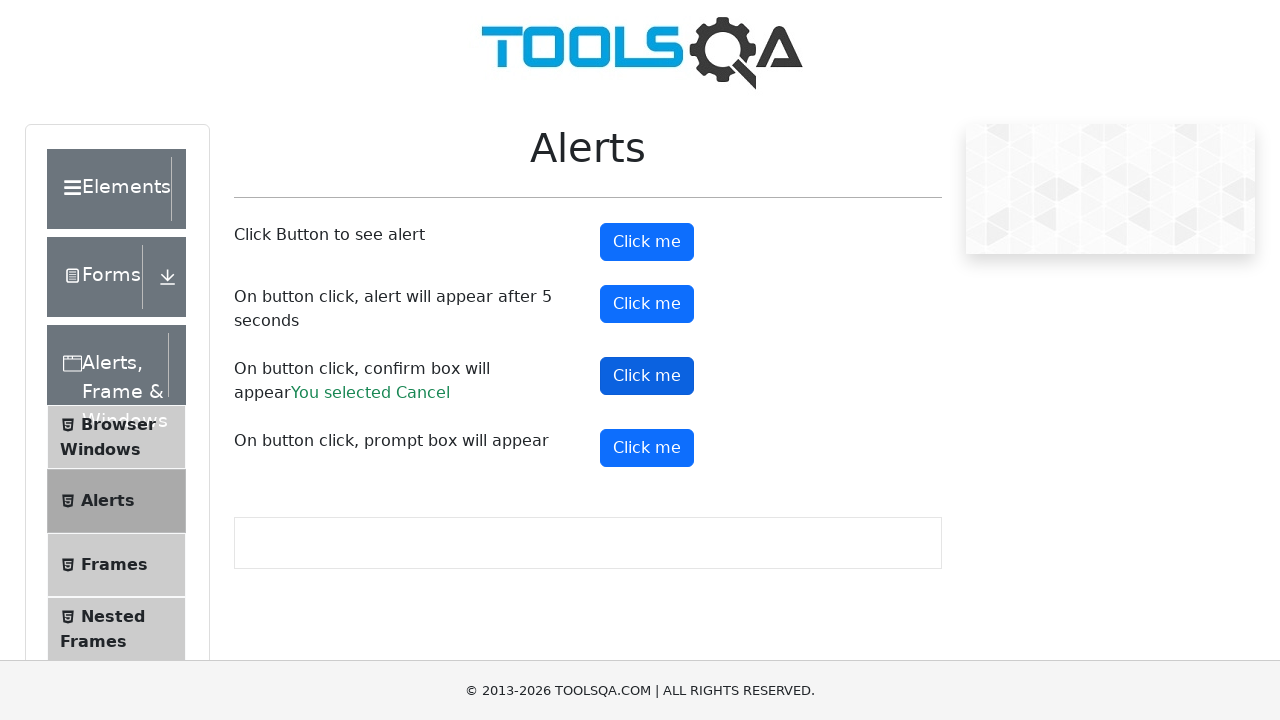

Set up dialog handler to accept confirmation alert
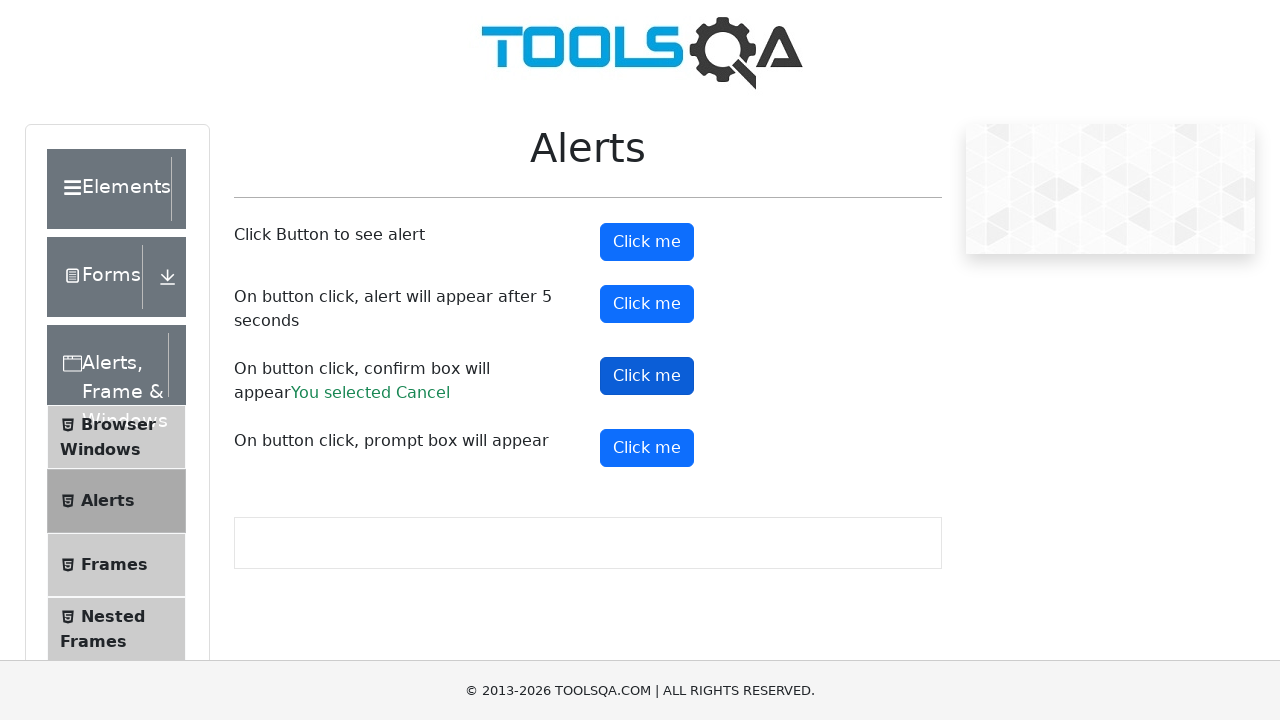

Waited 500ms for alert to be processed
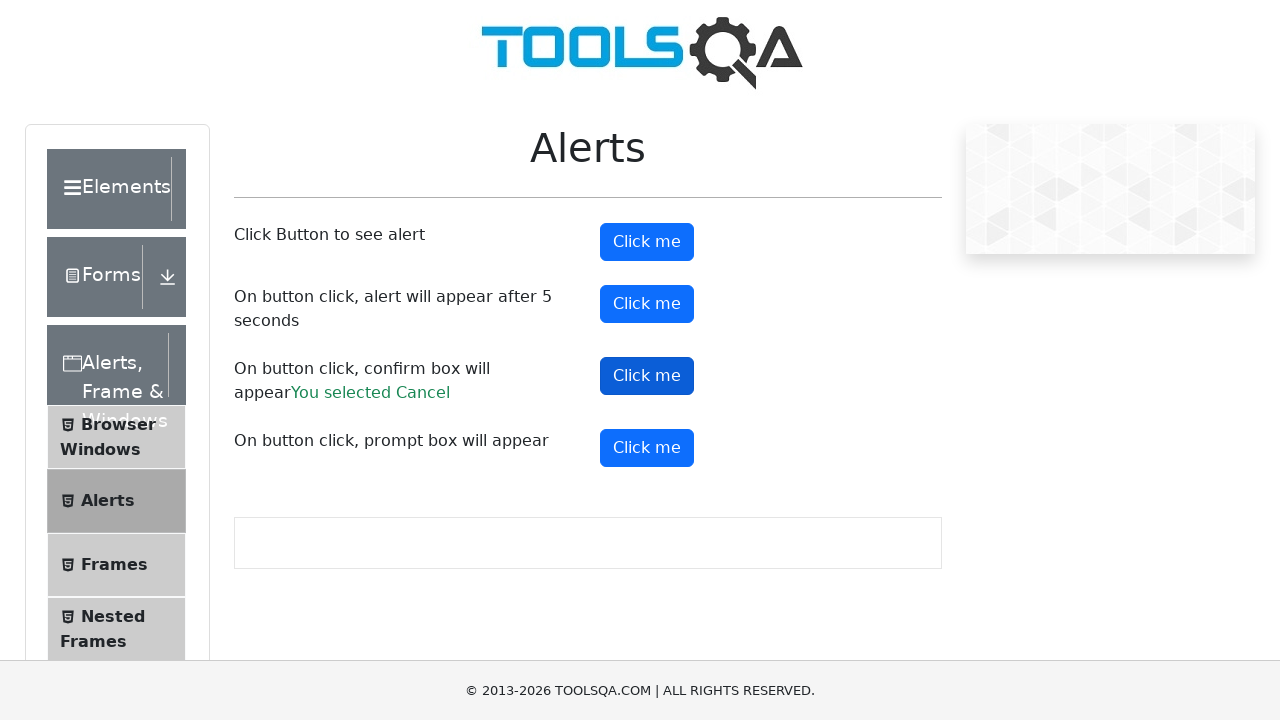

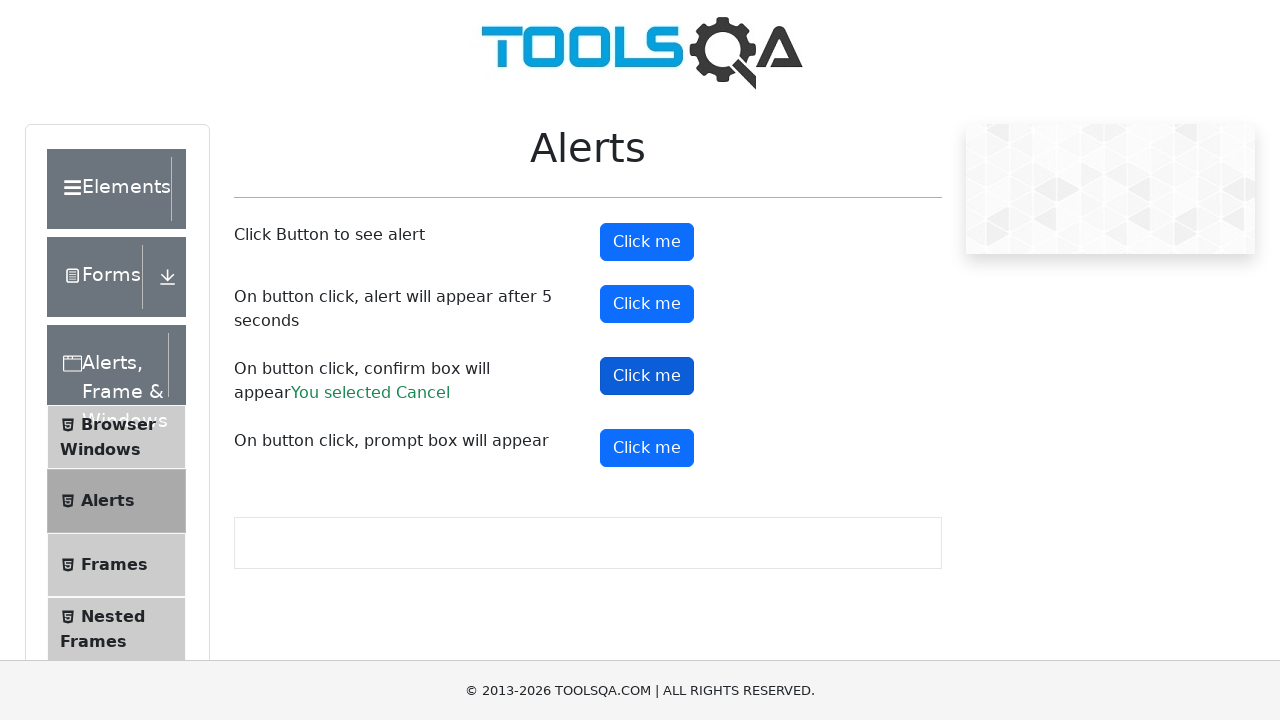